Tests element selection states by clicking age radio button and Java checkbox

Starting URL: https://automationfc.github.io/basic-form/index.html

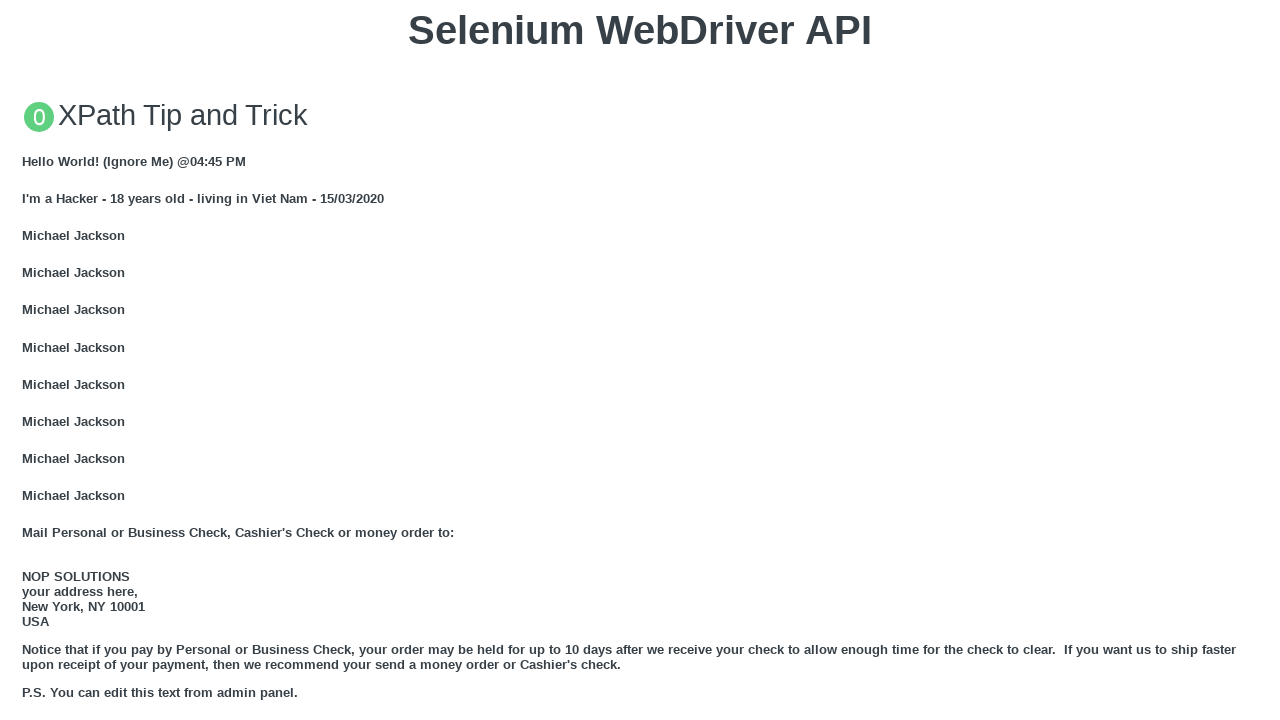

Clicked age under 18 radio button at (28, 360) on input#under_18
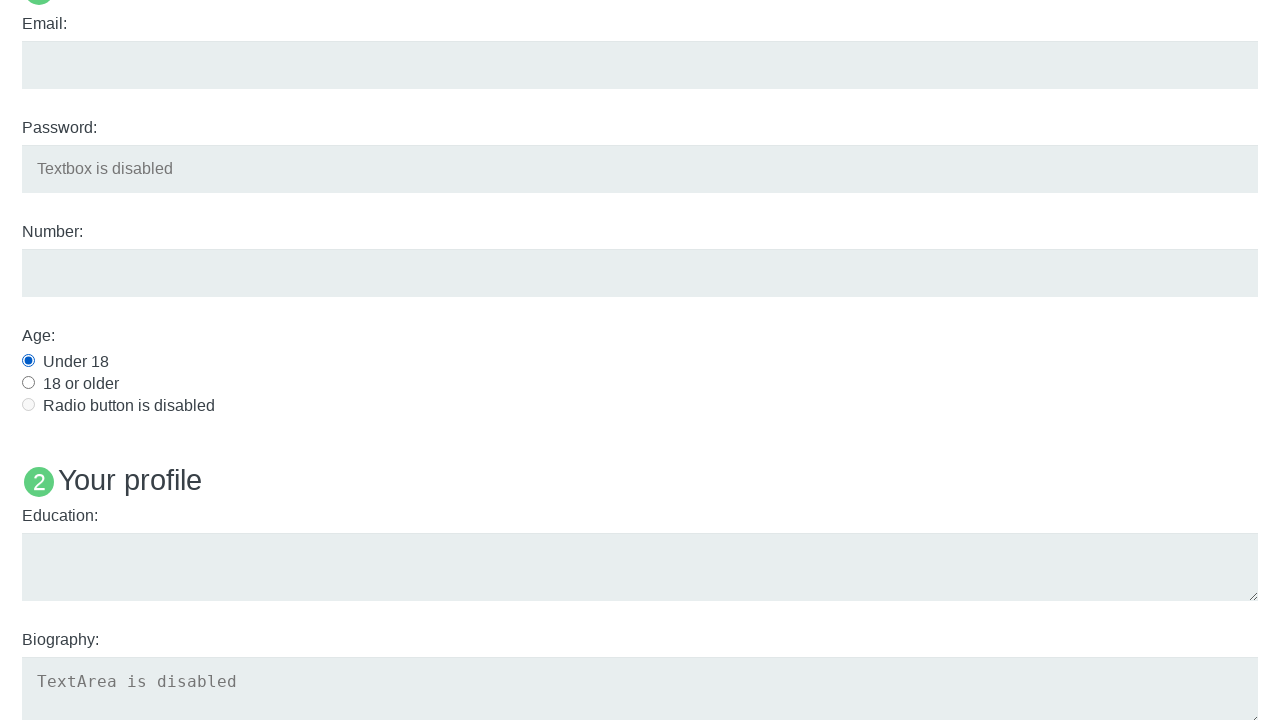

Clicked Java checkbox at (28, 361) on input#java
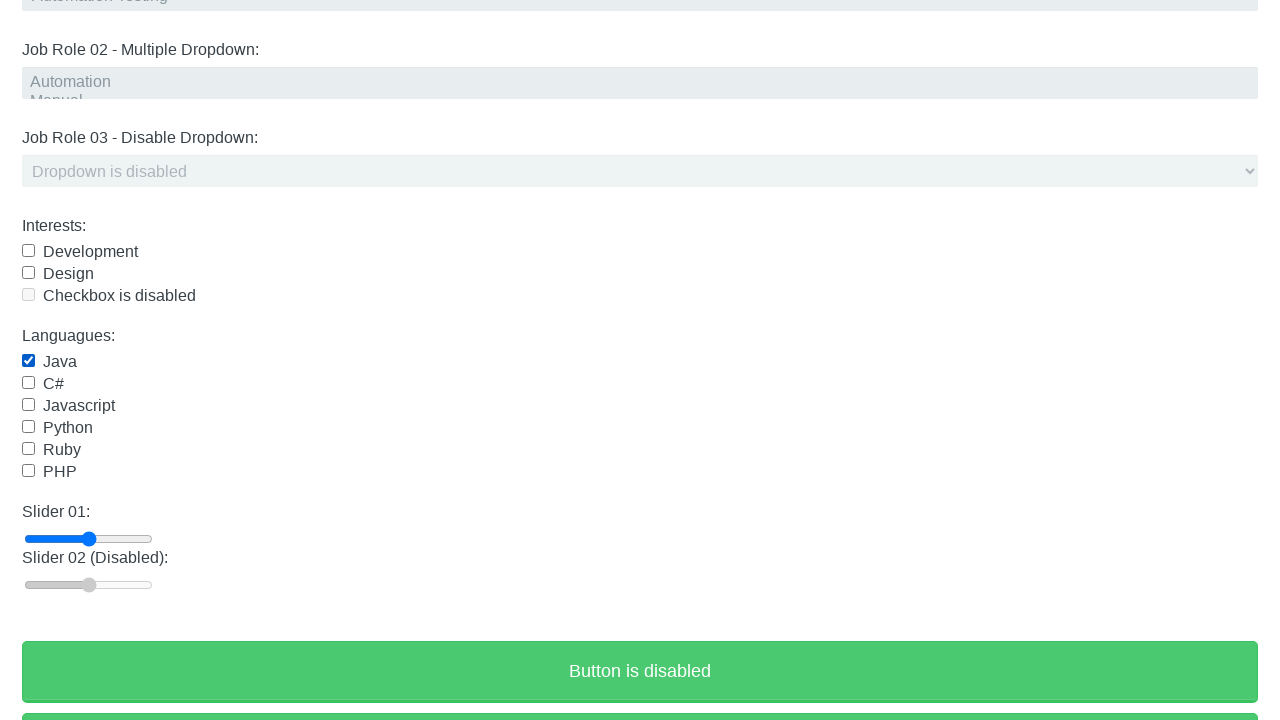

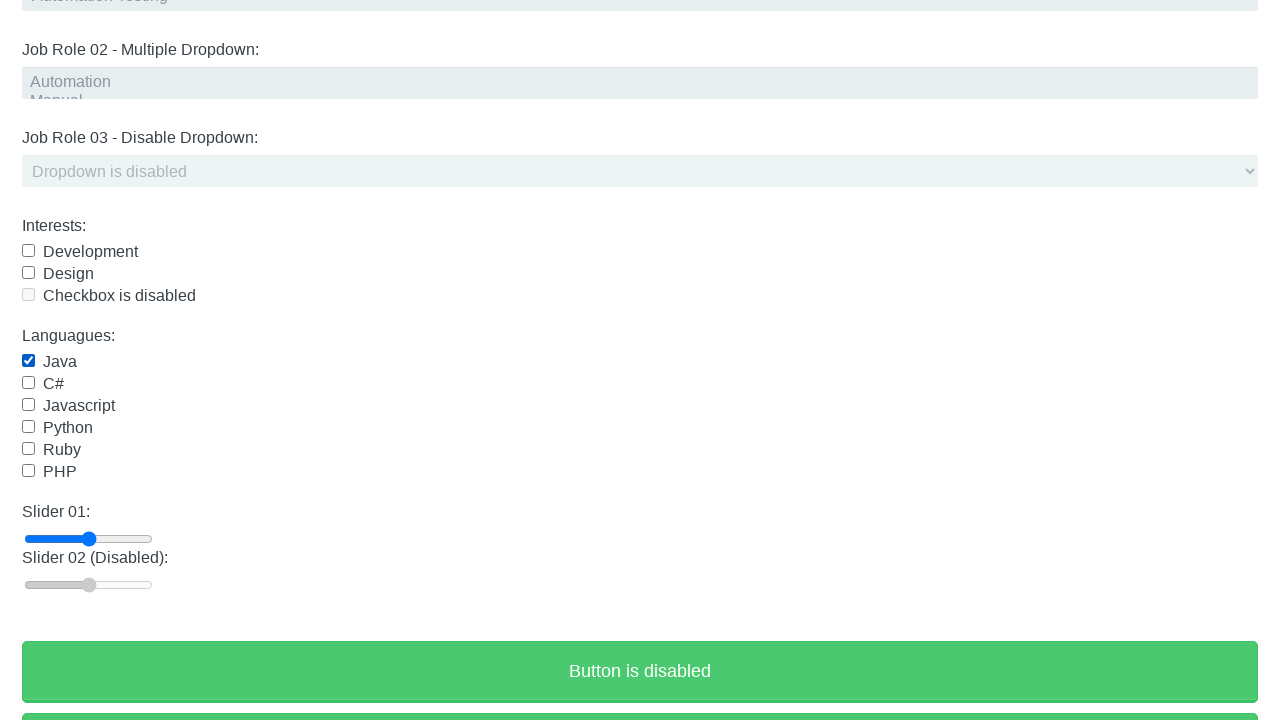